Tests the percent calculator by entering two values (55 and 5) and clicking the calculate button to compute what percentage one number is of another.

Starting URL: https://www.calculator.net/percent-calculator.html

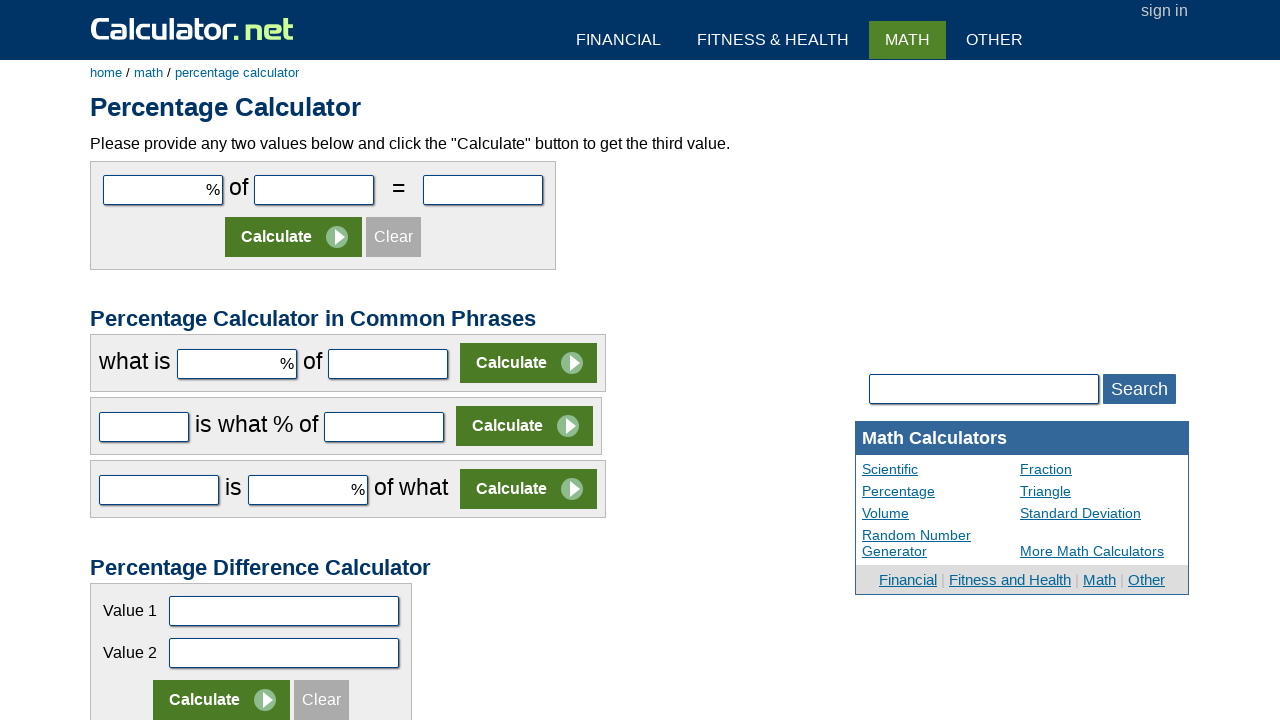

Navigated to percent calculator URL
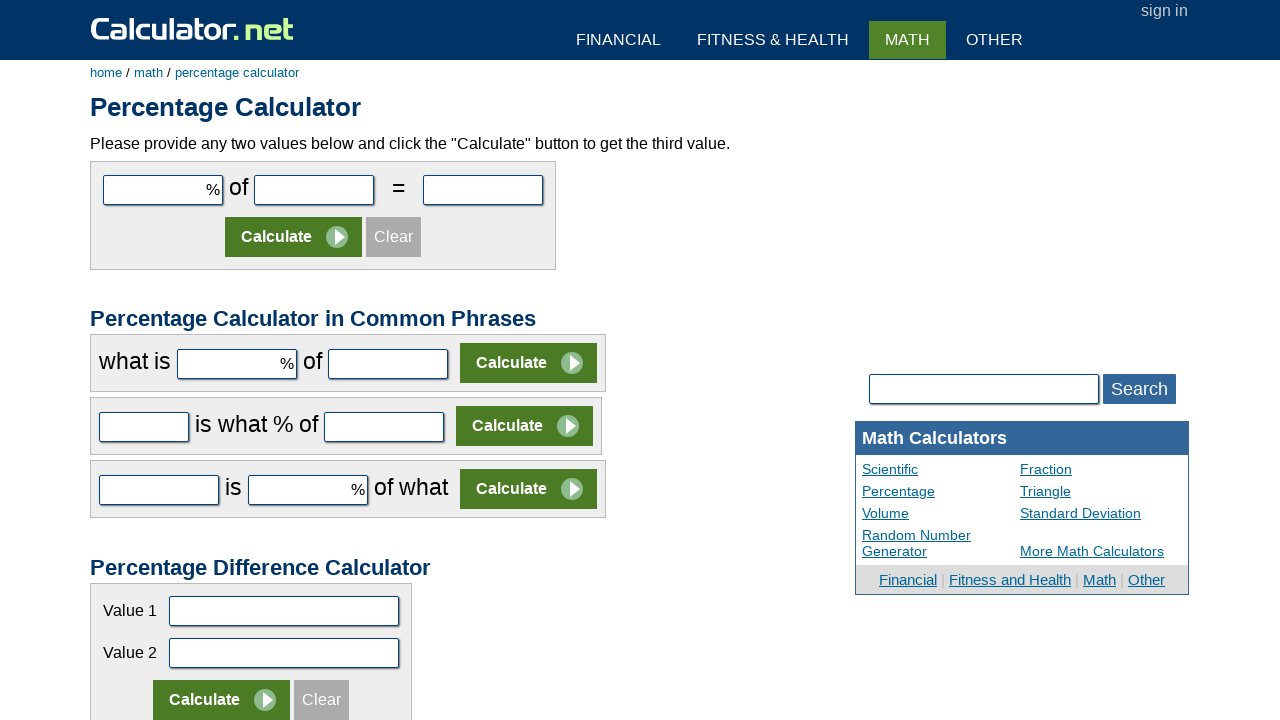

Clicked on the first input field at (163, 190) on #cpar1
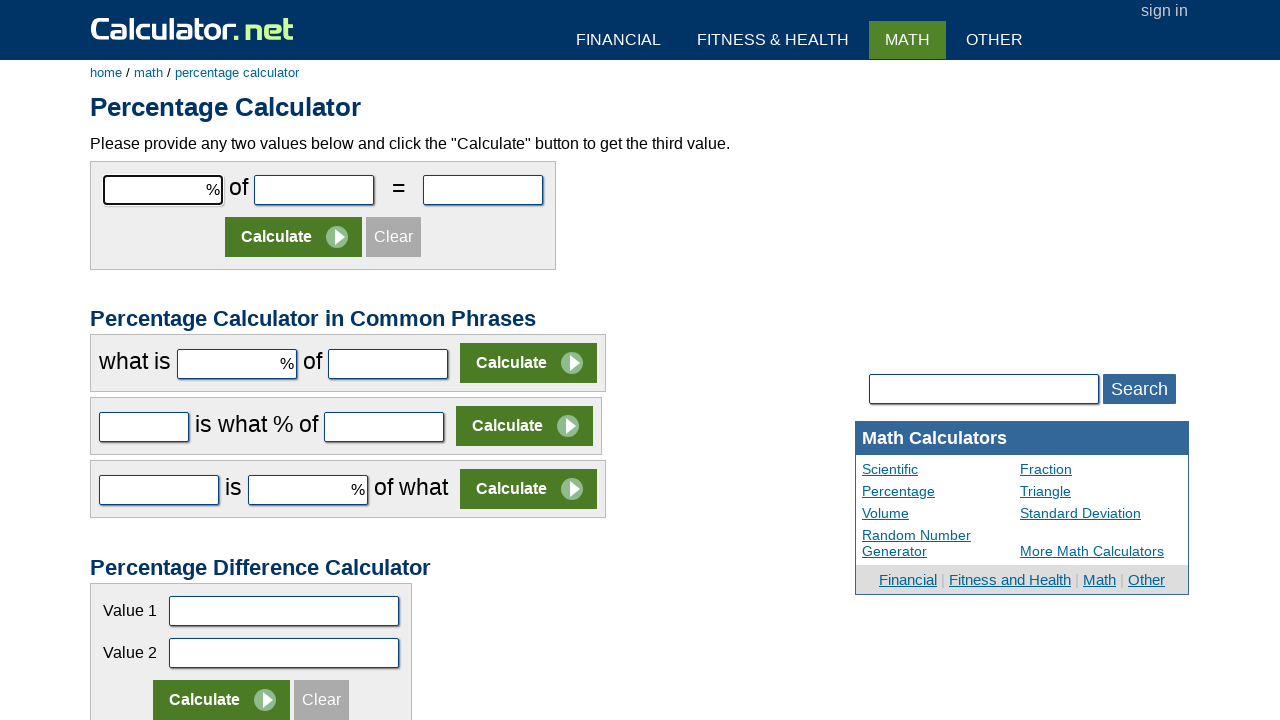

Entered 55 in the first input field on #cpar1
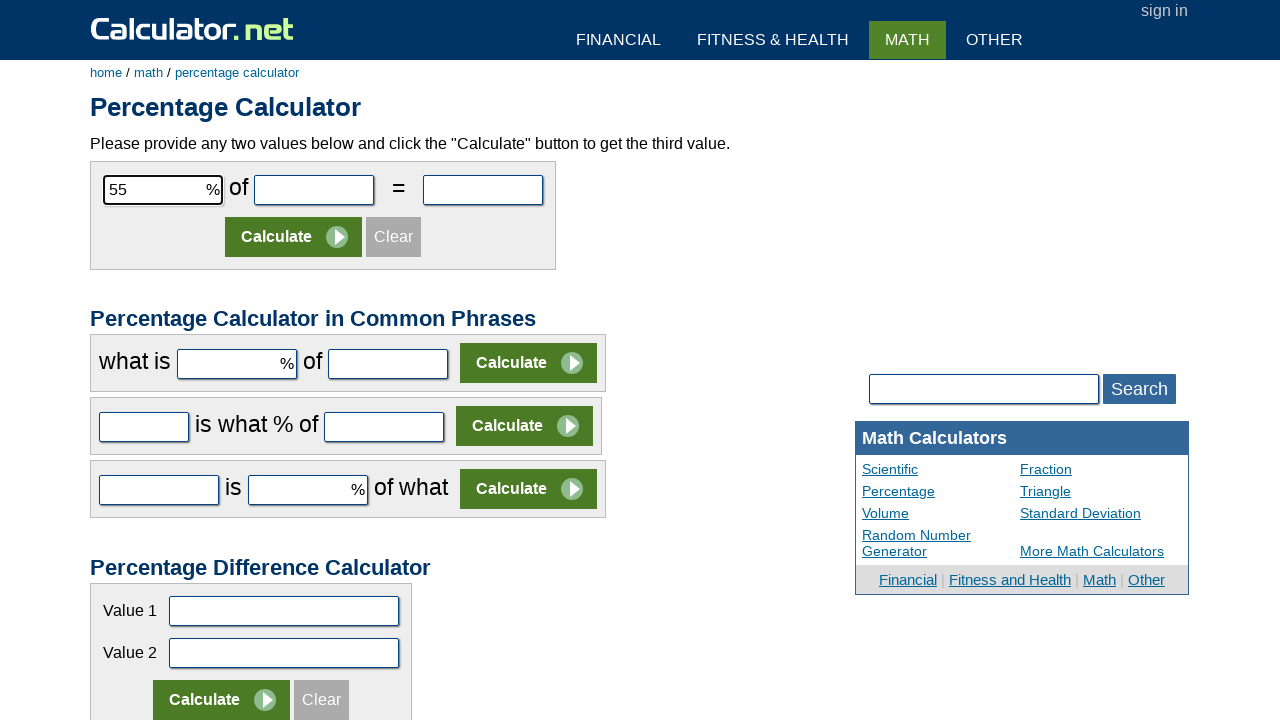

Clicked on the second input field at (314, 190) on #cpar2
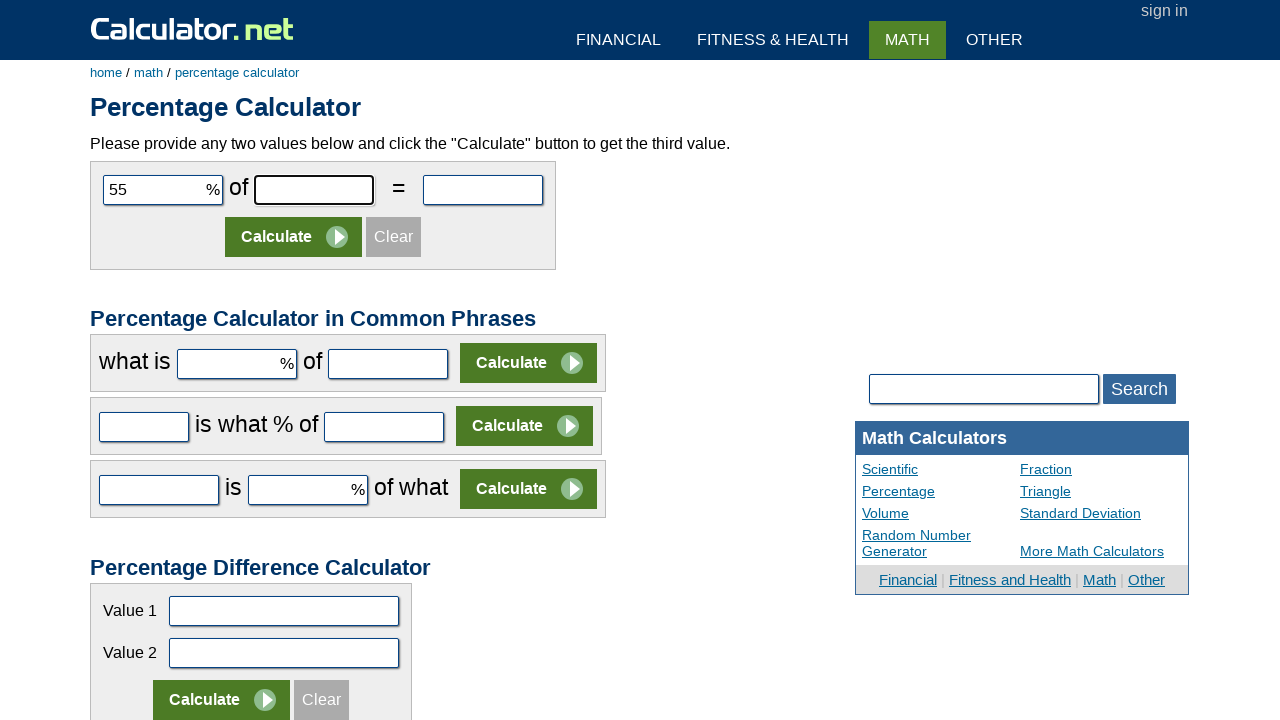

Entered 5 in the second input field on #cpar2
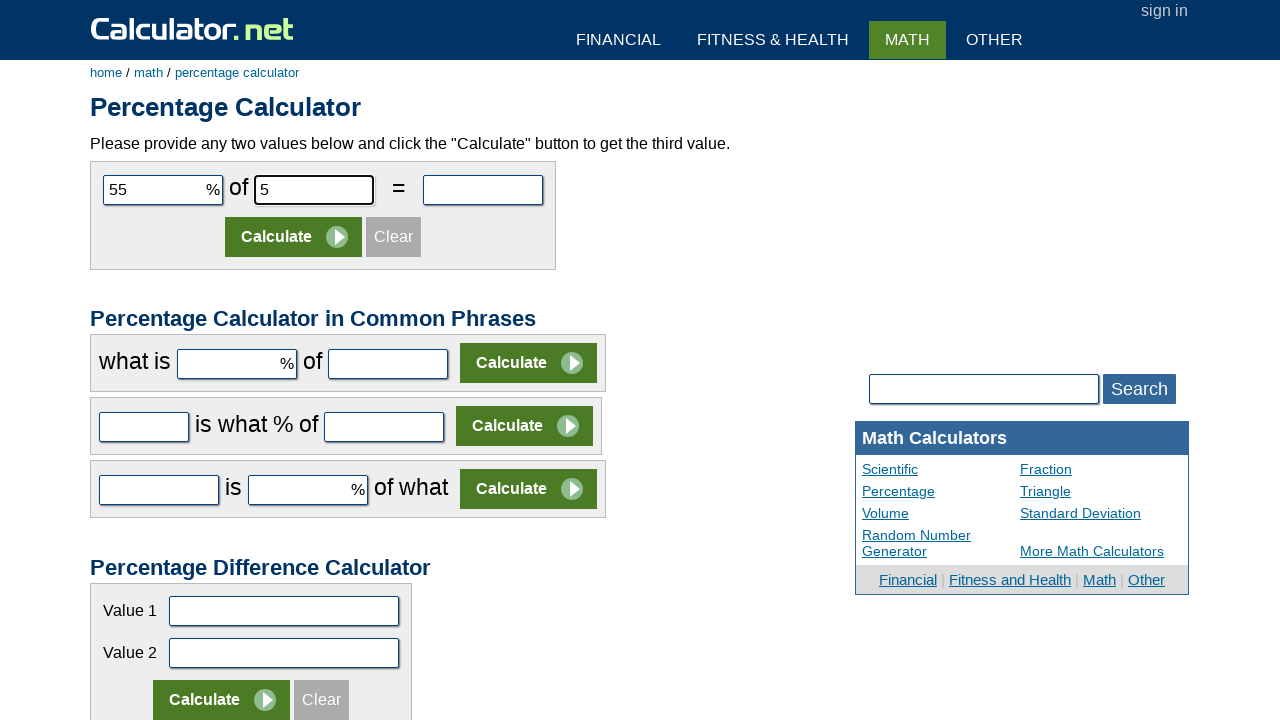

Clicked the calculate button to compute percentage at (294, 237) on input[name='x']
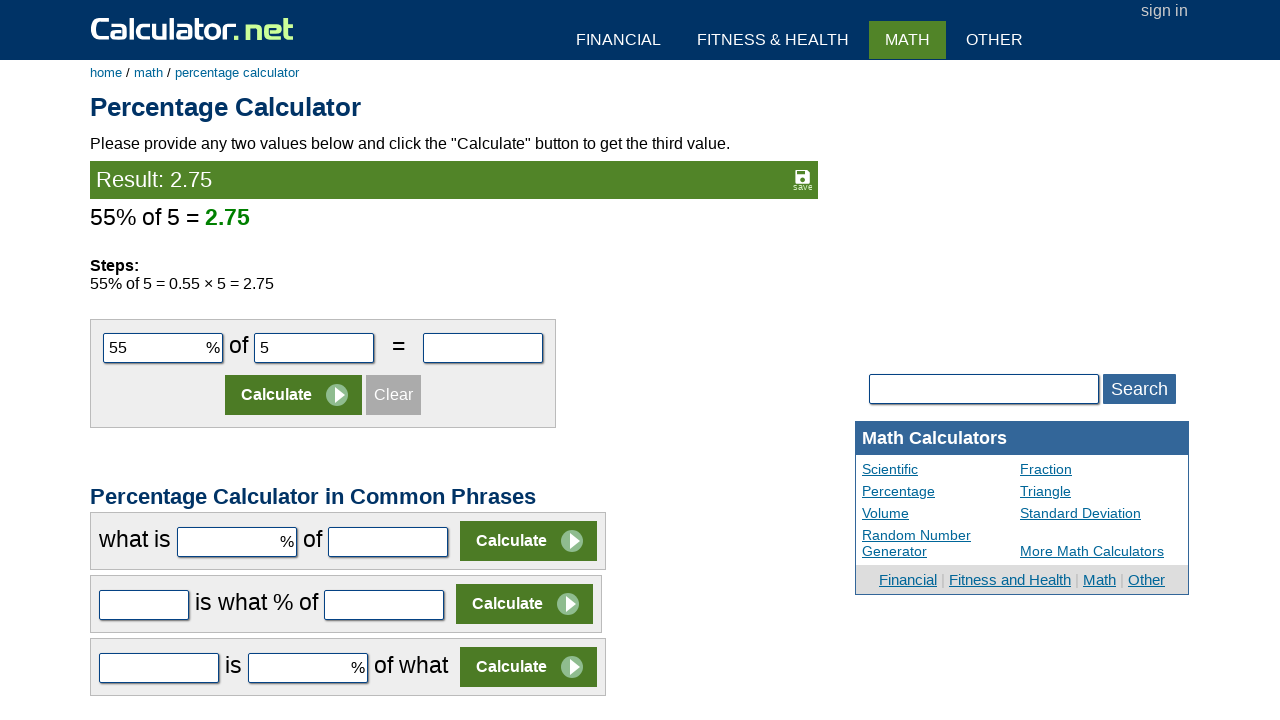

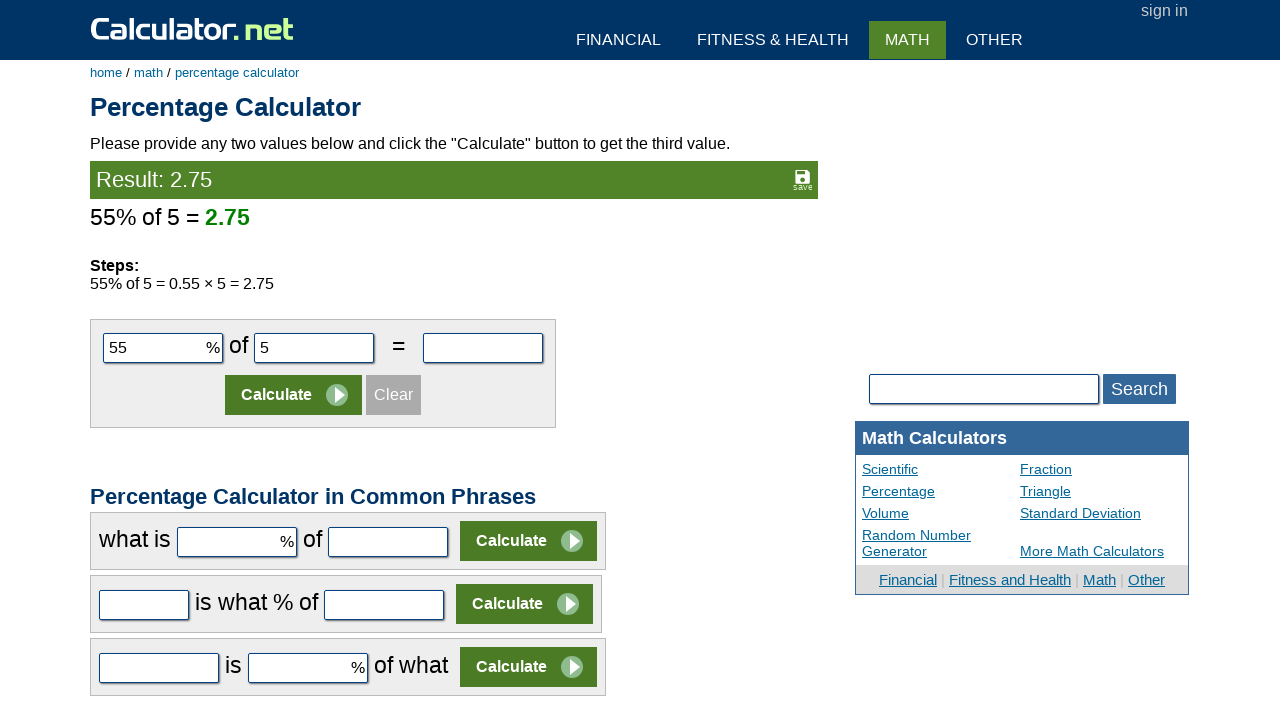